Tests popup tab handling by clicking the tab button, switching to the new tab to verify content, closing it, then returning to the main page and clicking the window button

Starting URL: https://demoqa.com/browser-windows

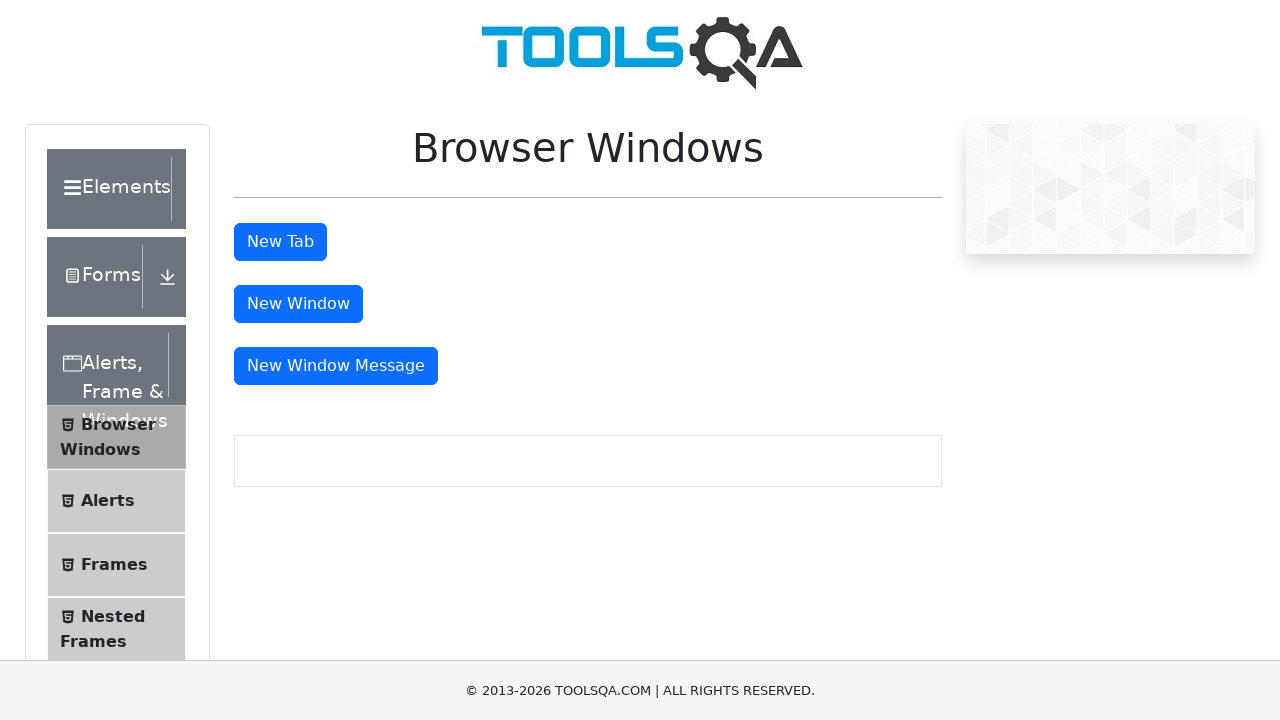

Main page loaded (domcontentloaded)
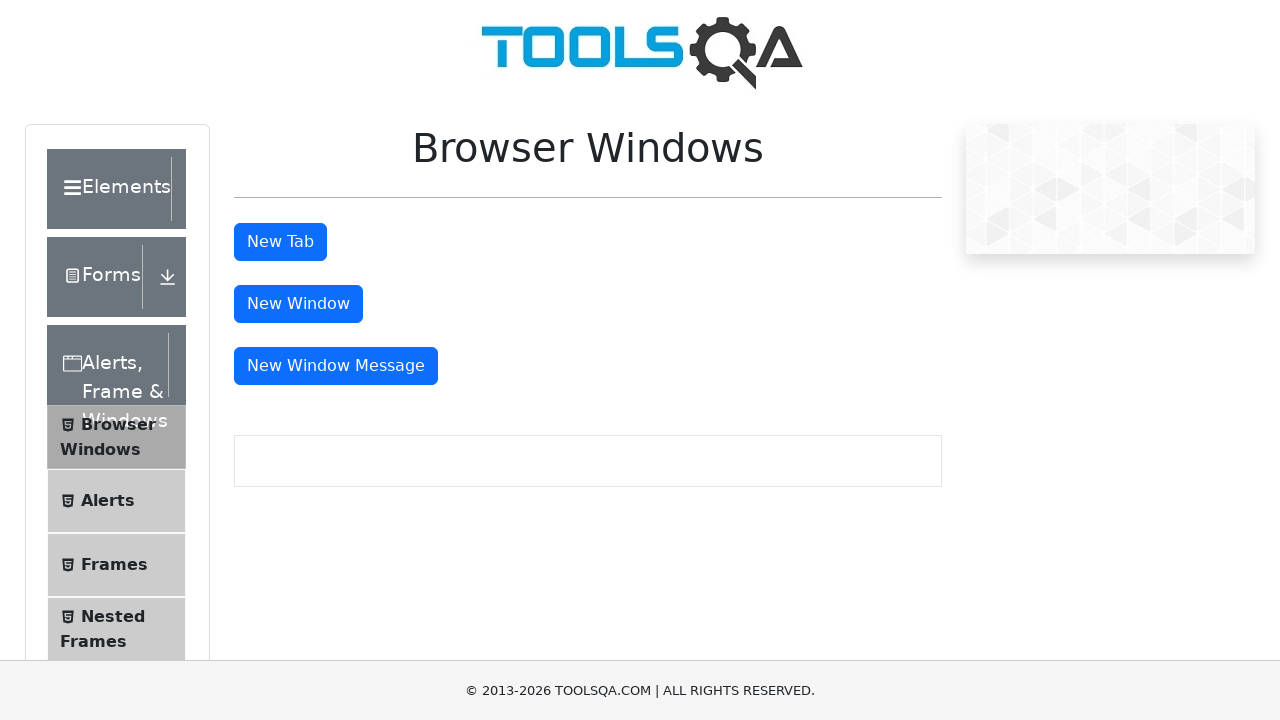

Clicked tab button to open new tab at (280, 242) on button#tabButton
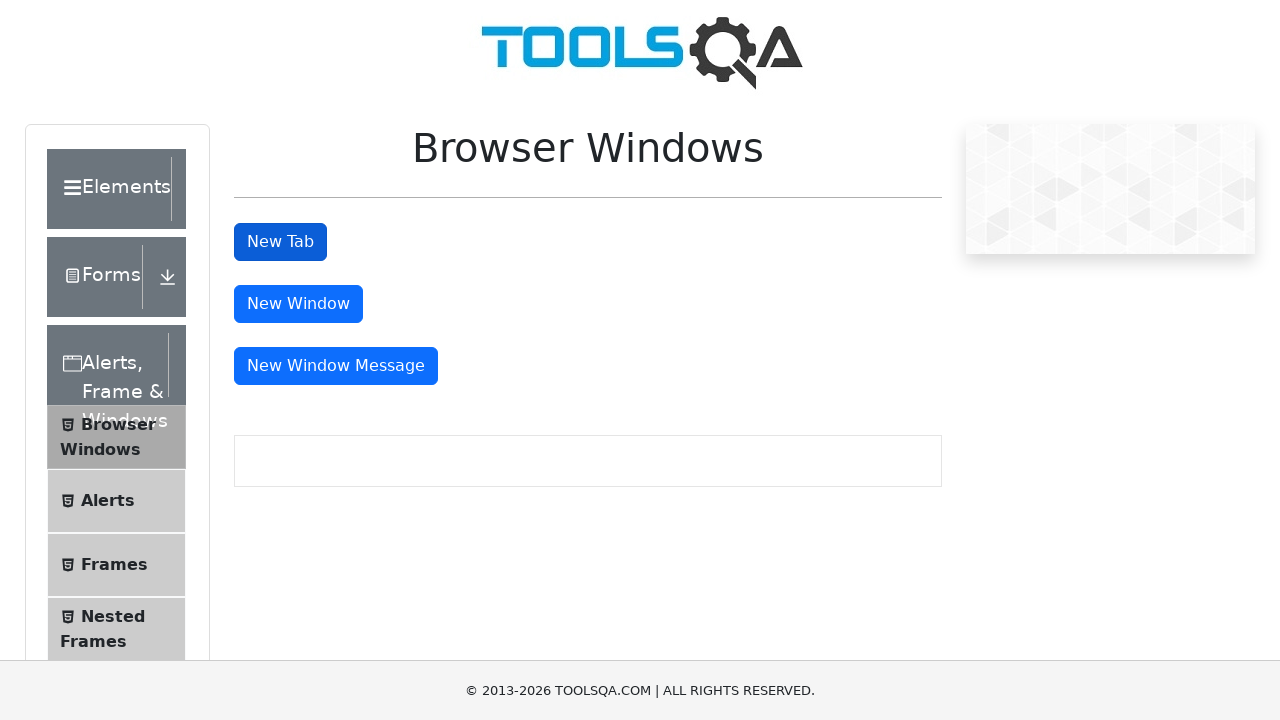

New tab opened and loaded (domcontentloaded)
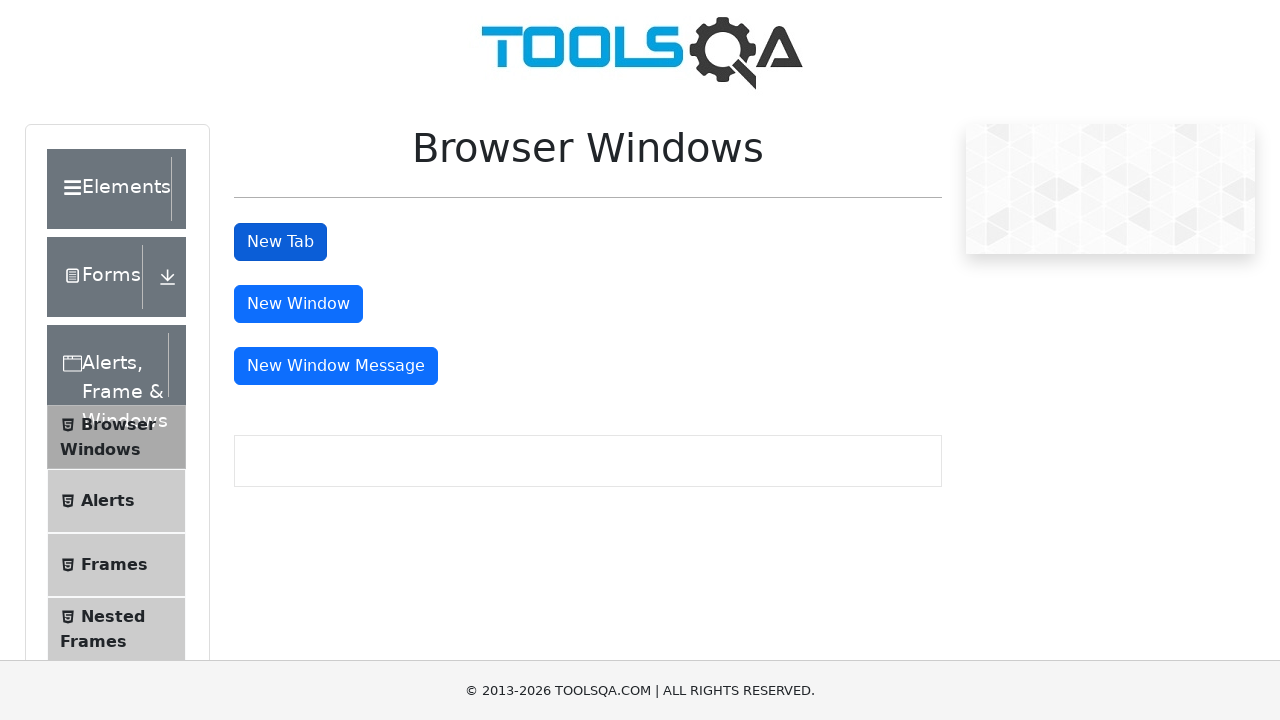

Retrieved header text from new tab: 'This is a sample page'
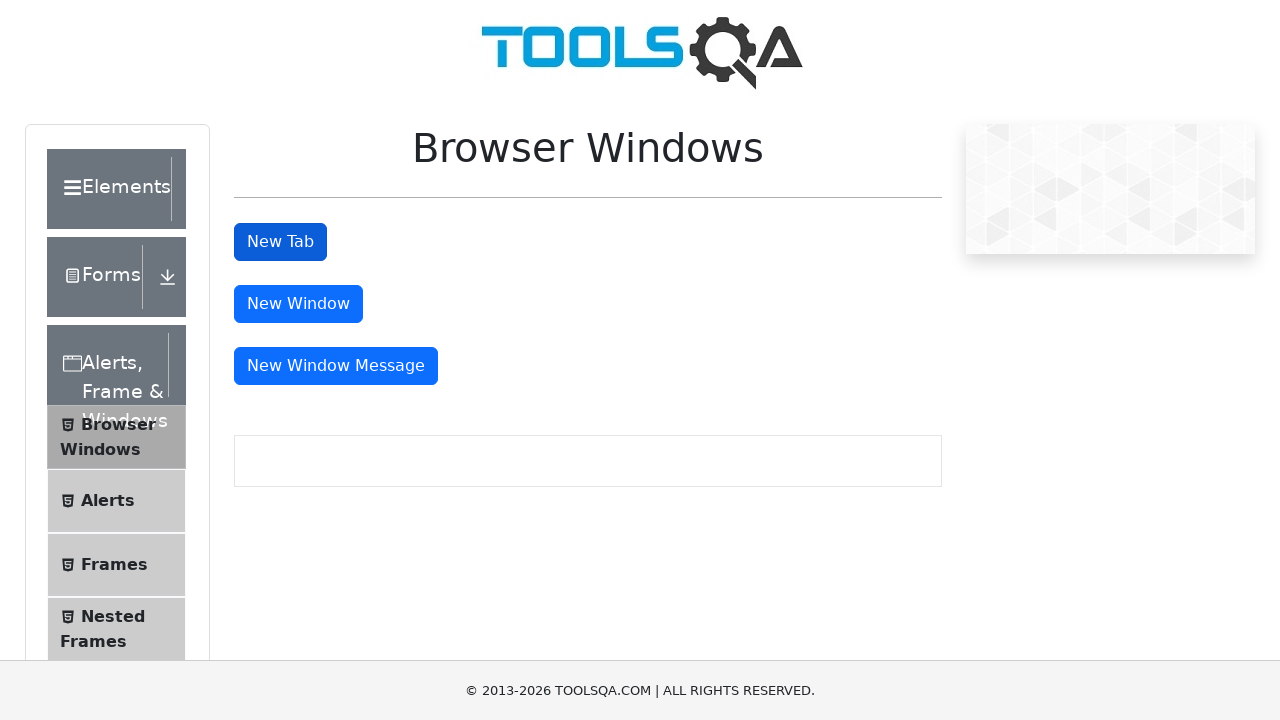

Closed the new tab
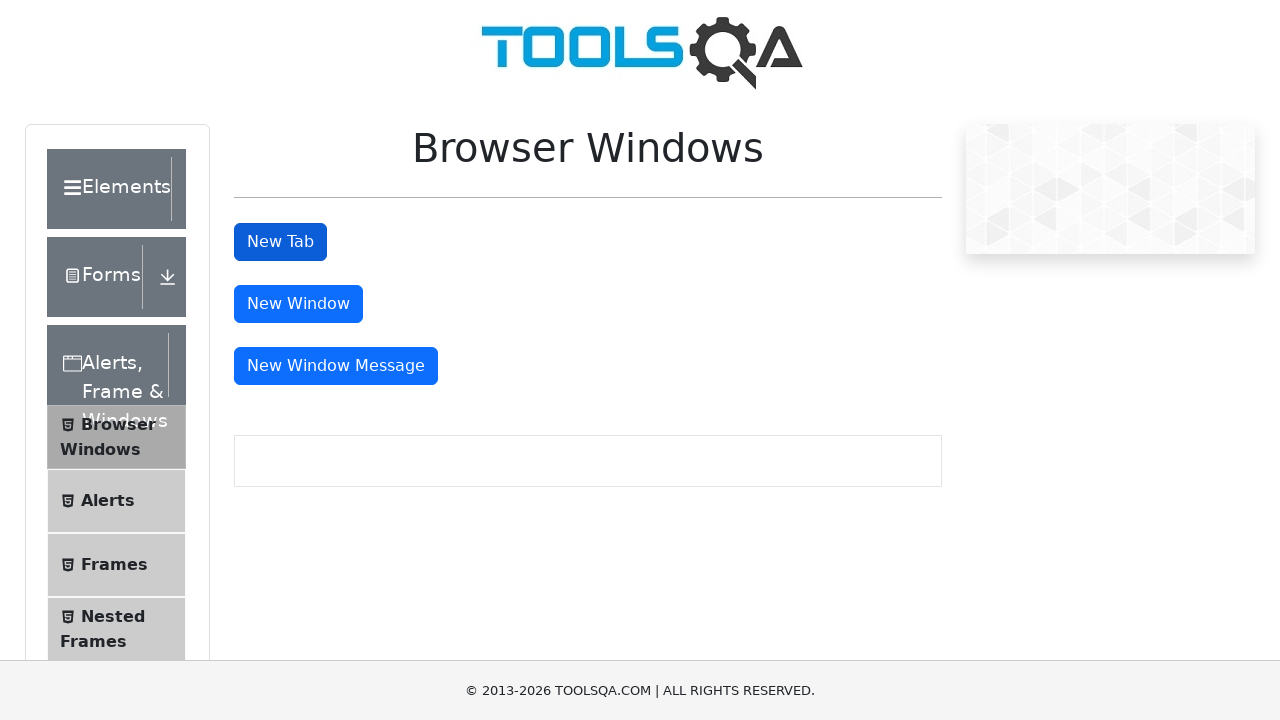

Clicked window button on main page at (298, 304) on button#windowButton
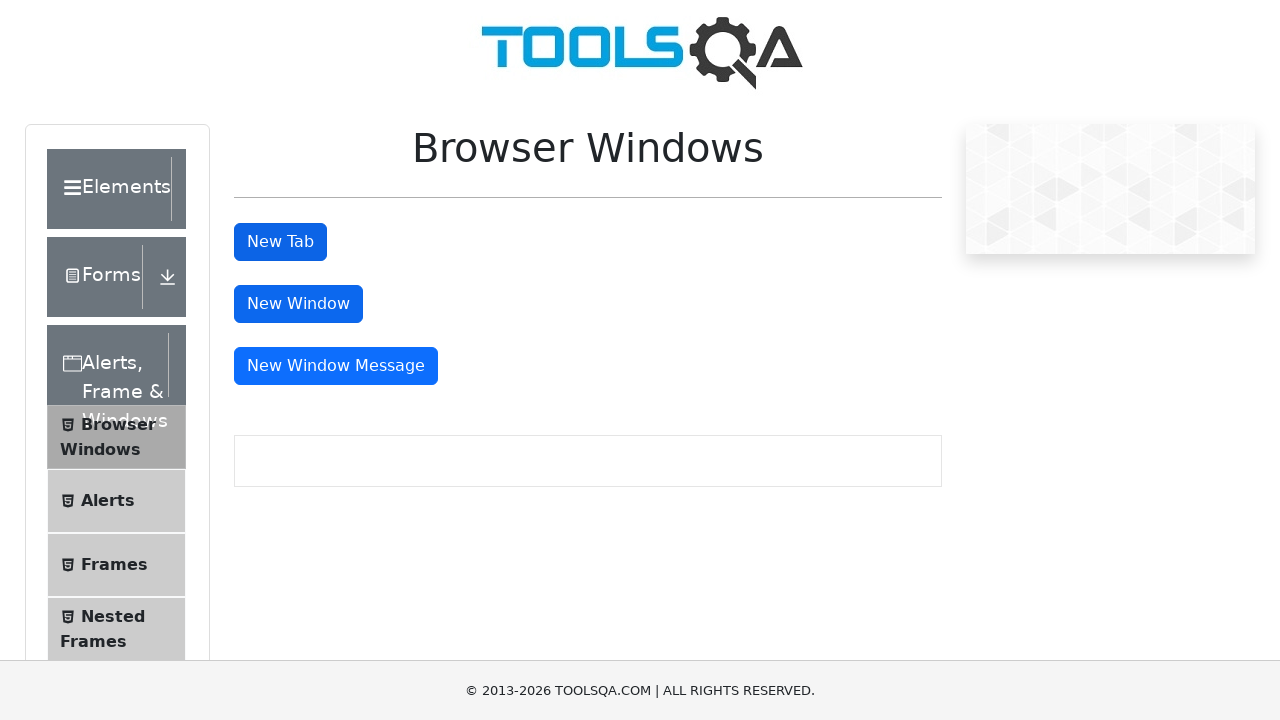

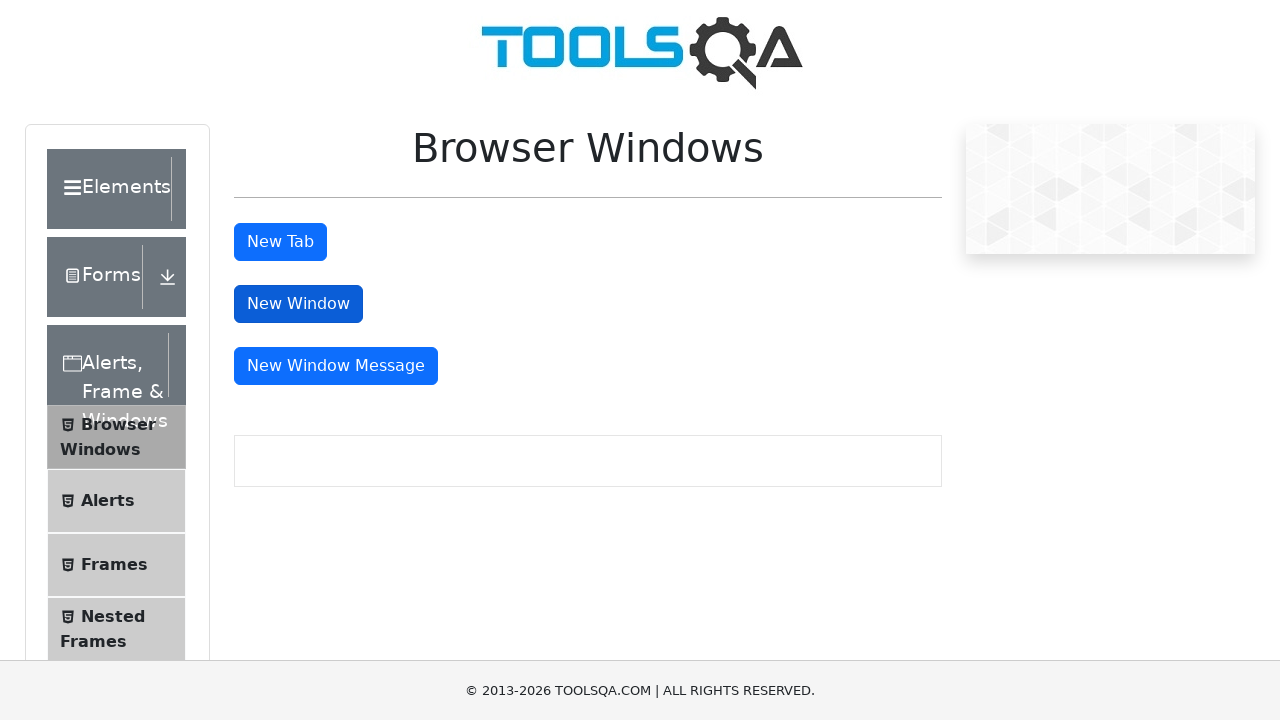